Tests table navigation by finding specific course information and instructor details using XPath locators

Starting URL: https://rahulshettyacademy.com/AutomationPractice/

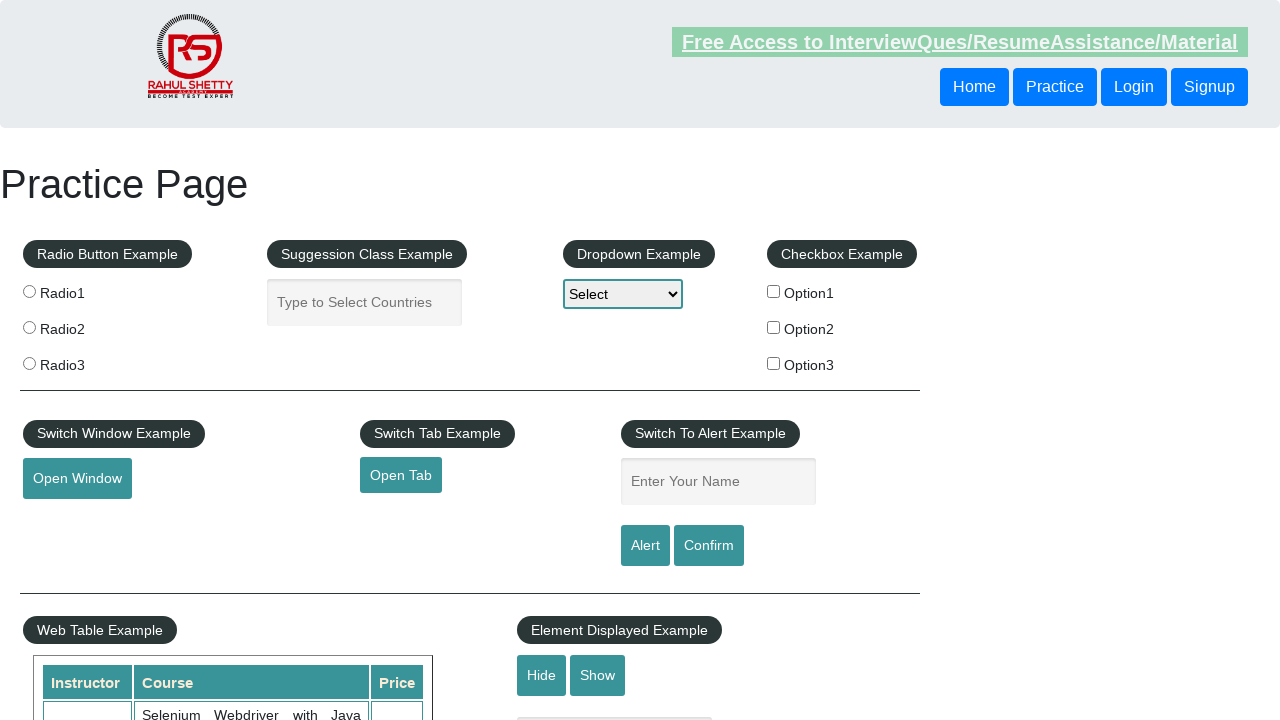

Located SQL course row using XPath
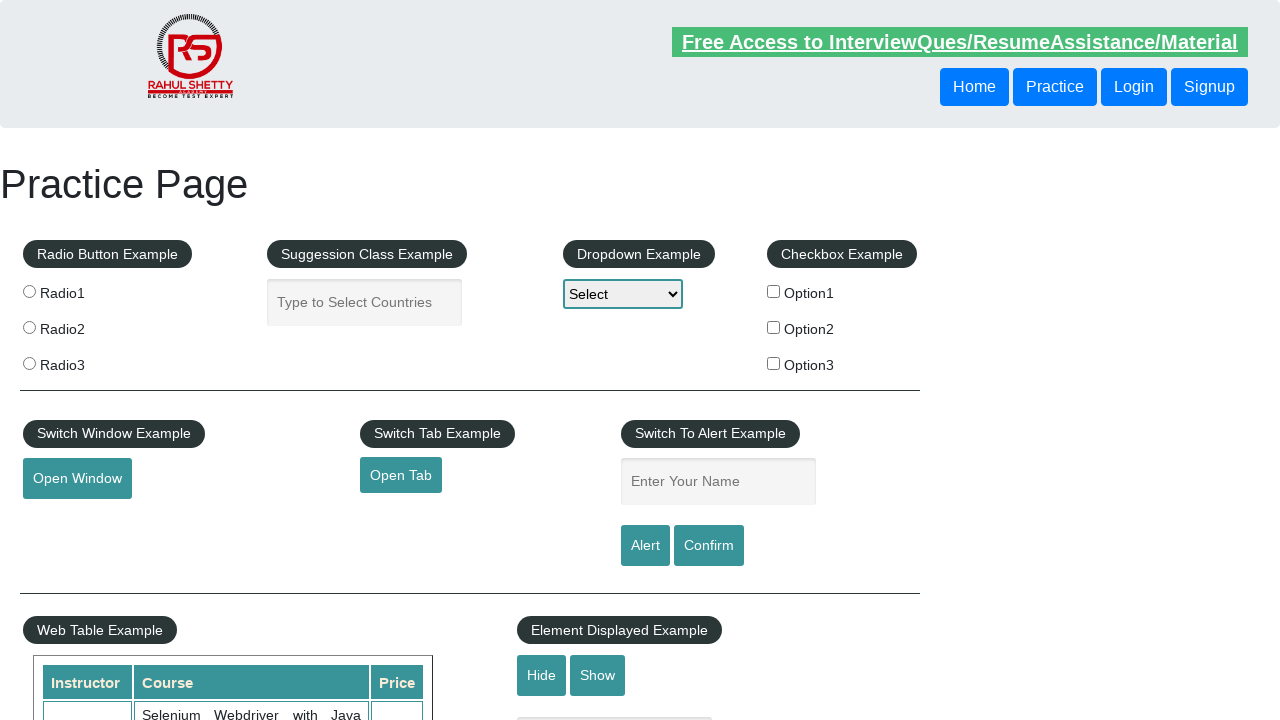

Located price column in SQL course row
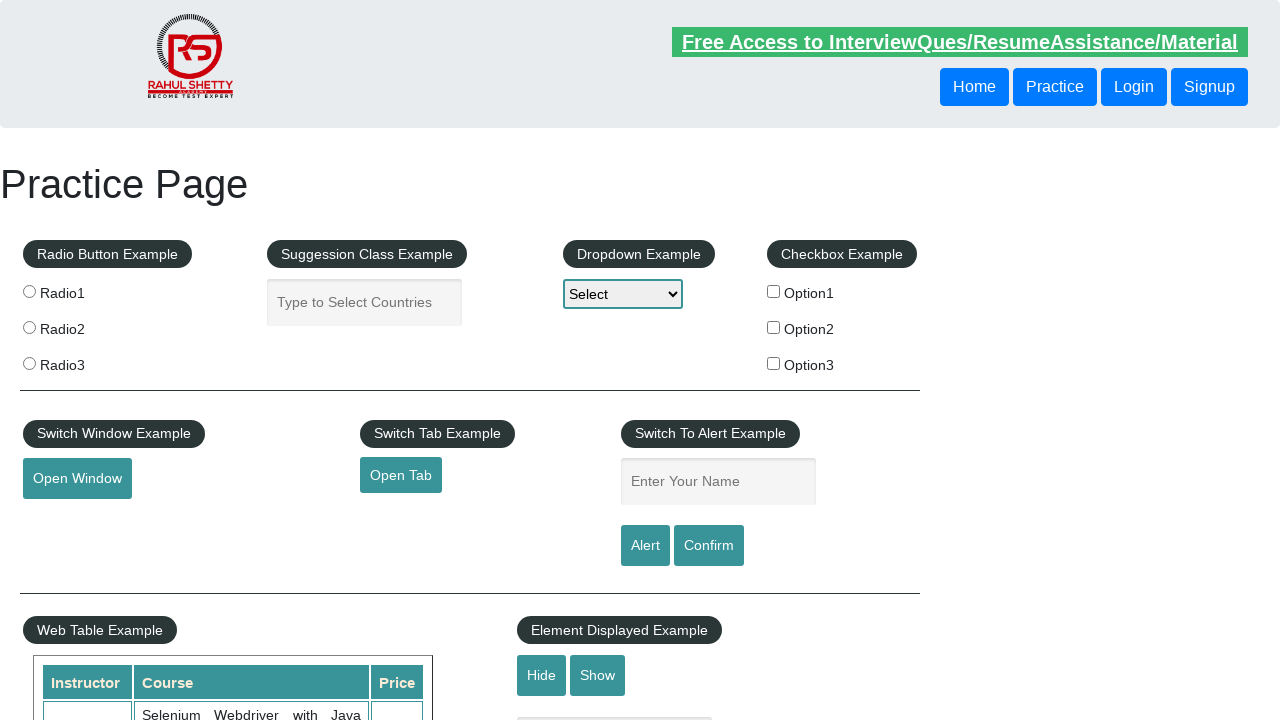

Printed SQL course price
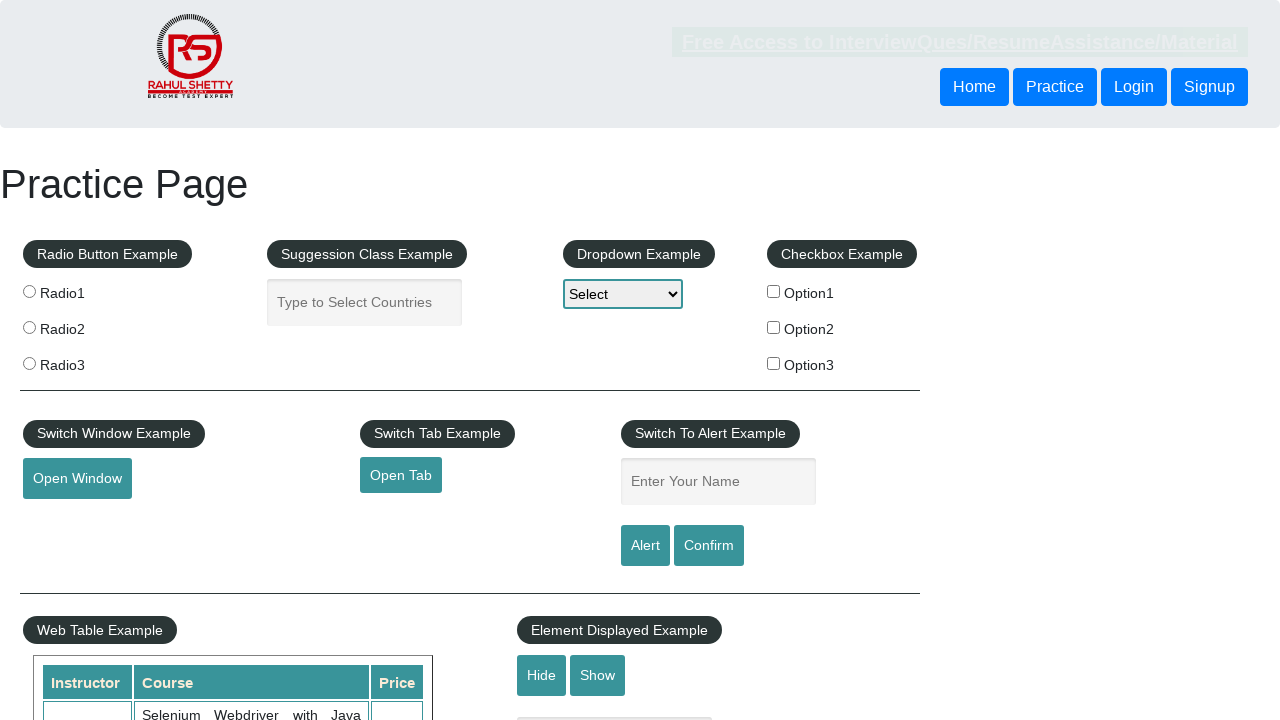

Located instructor row associated with SQL course
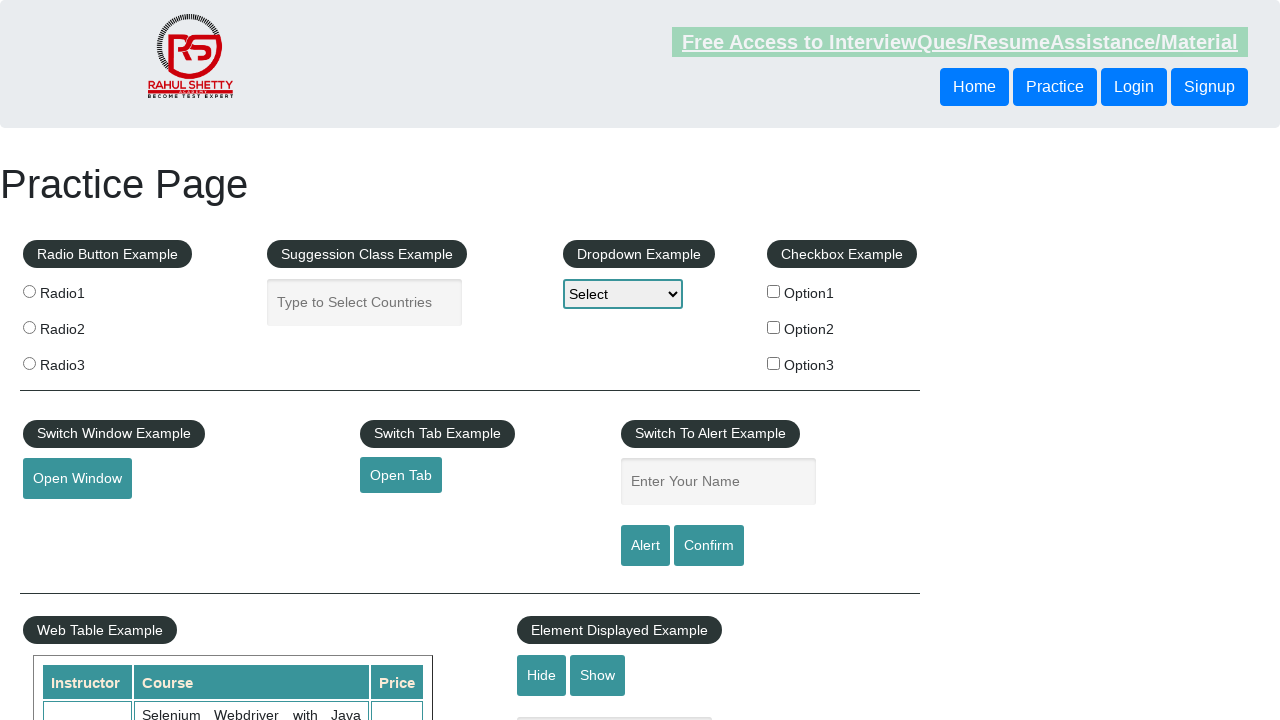

Located price column in instructor row
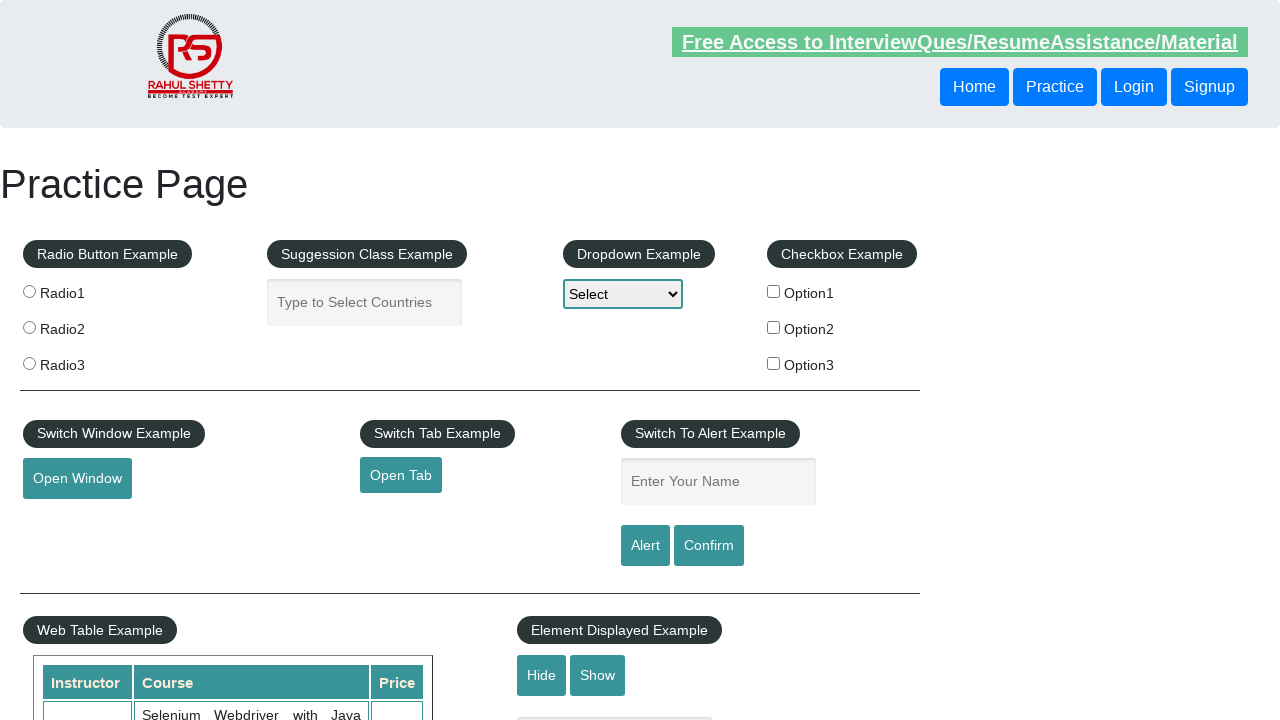

Printed instructor price
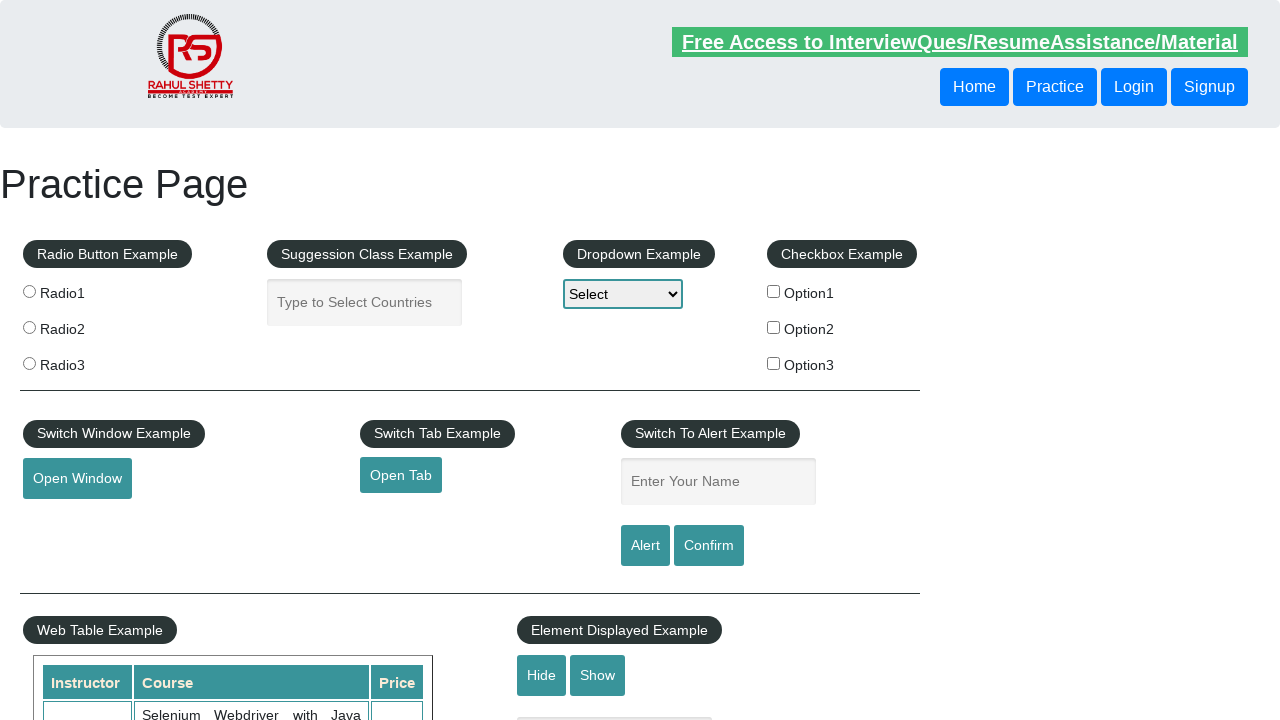

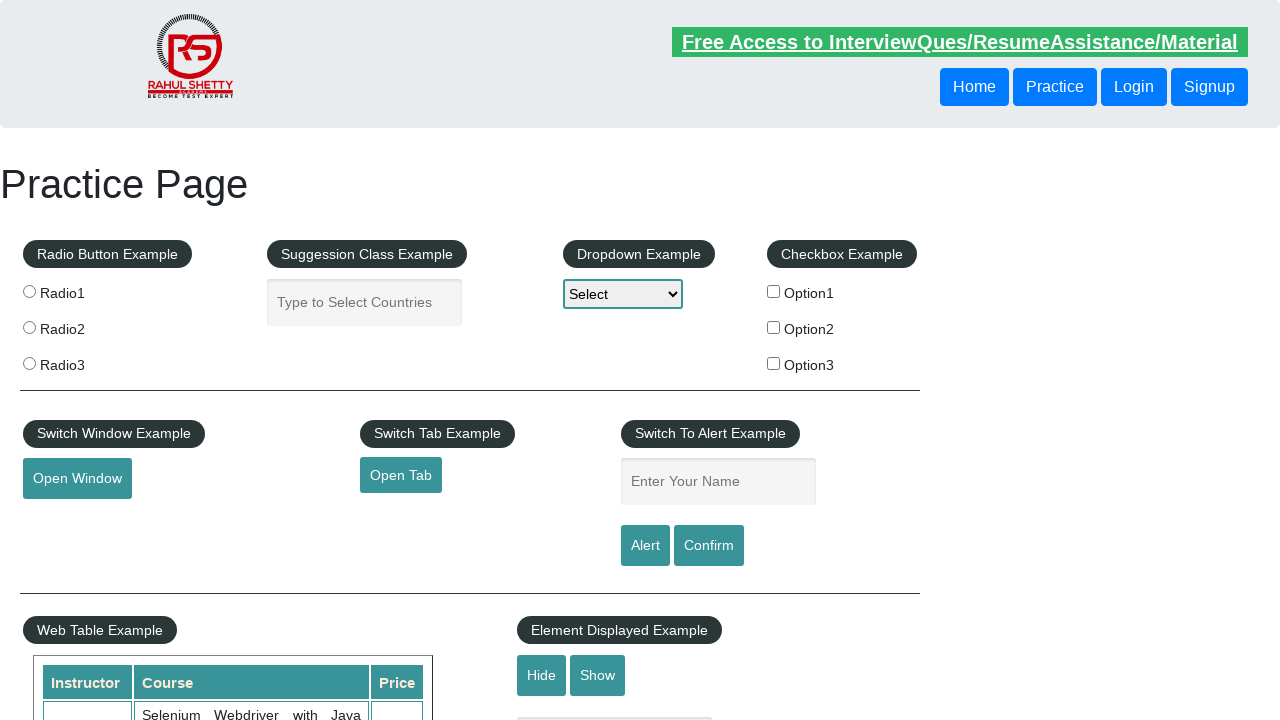